Tests appending text to an existing input field by focusing, moving to end, and typing additional text

Starting URL: https://letcode.in/edit

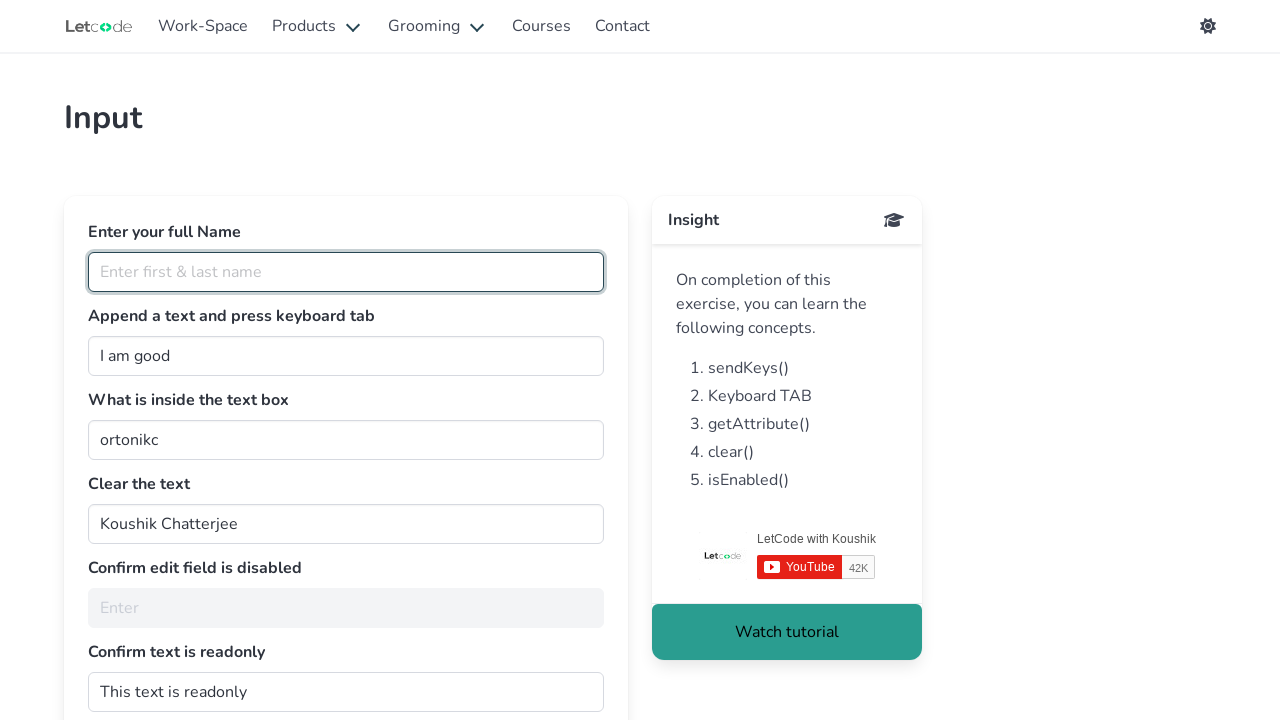

Focused on the join input field on #join
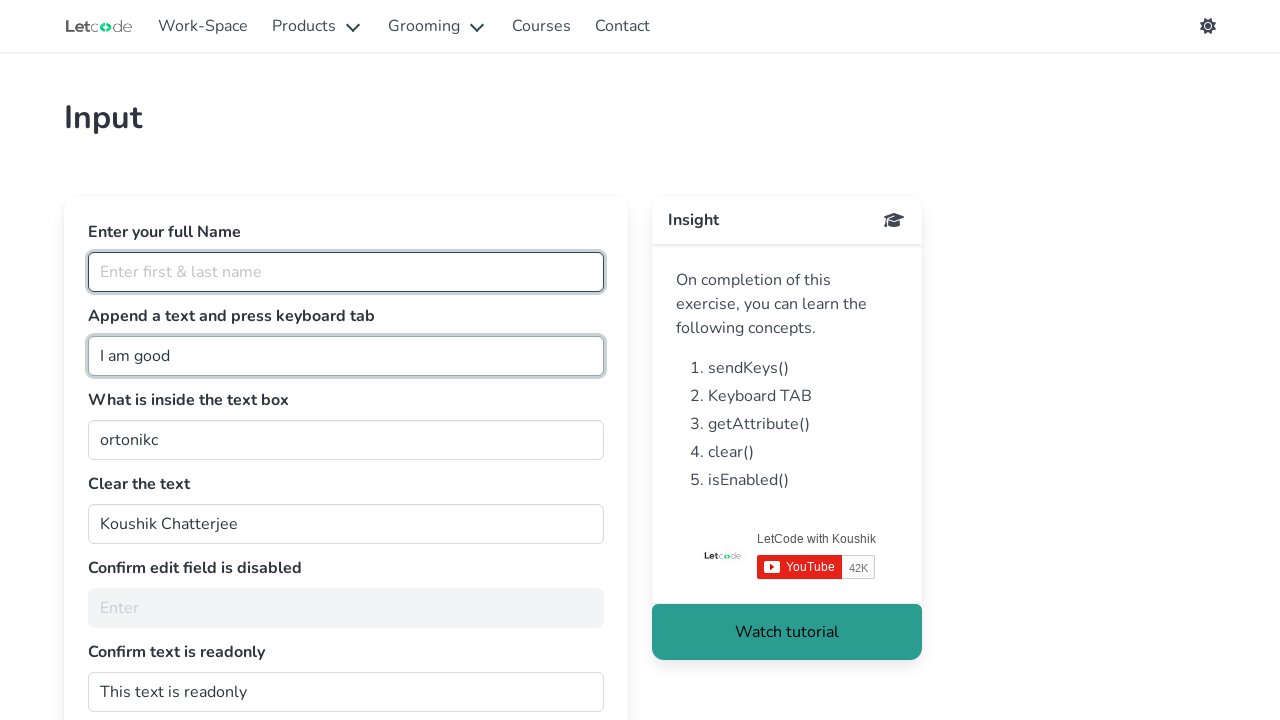

Pressed End key to move cursor to end of text
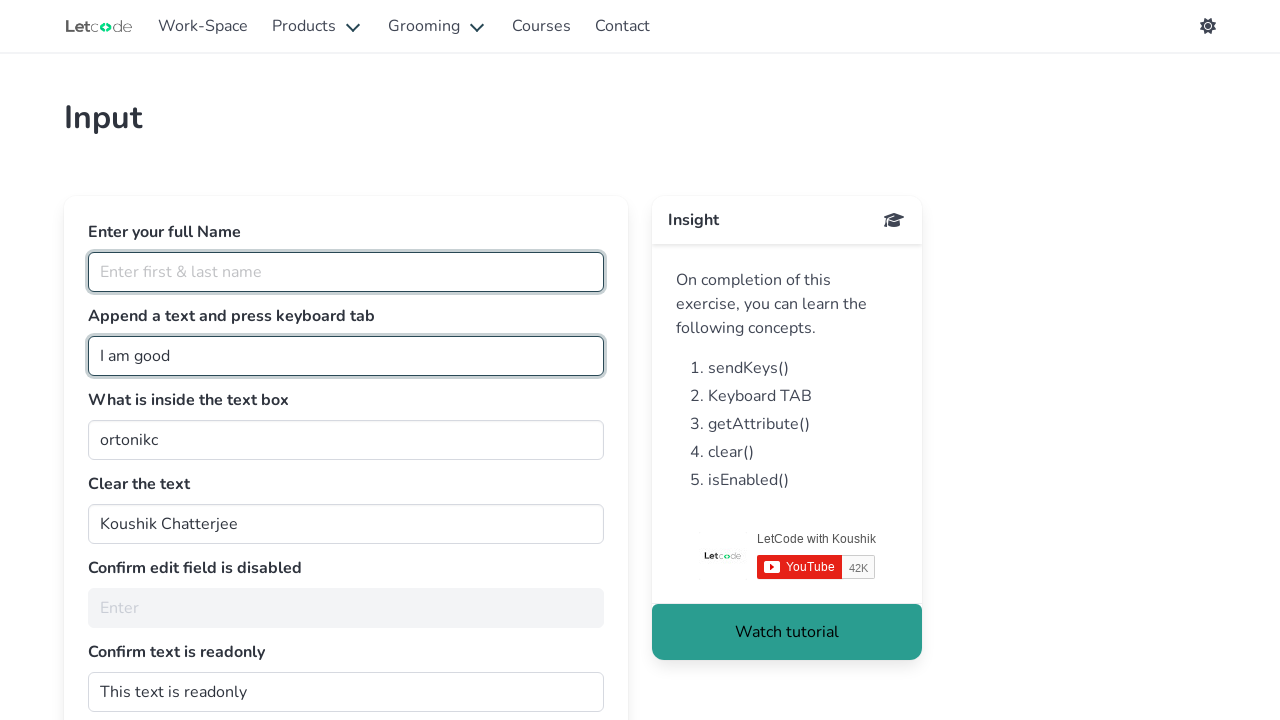

Appended ' QA Engineer' text to the input field on #join
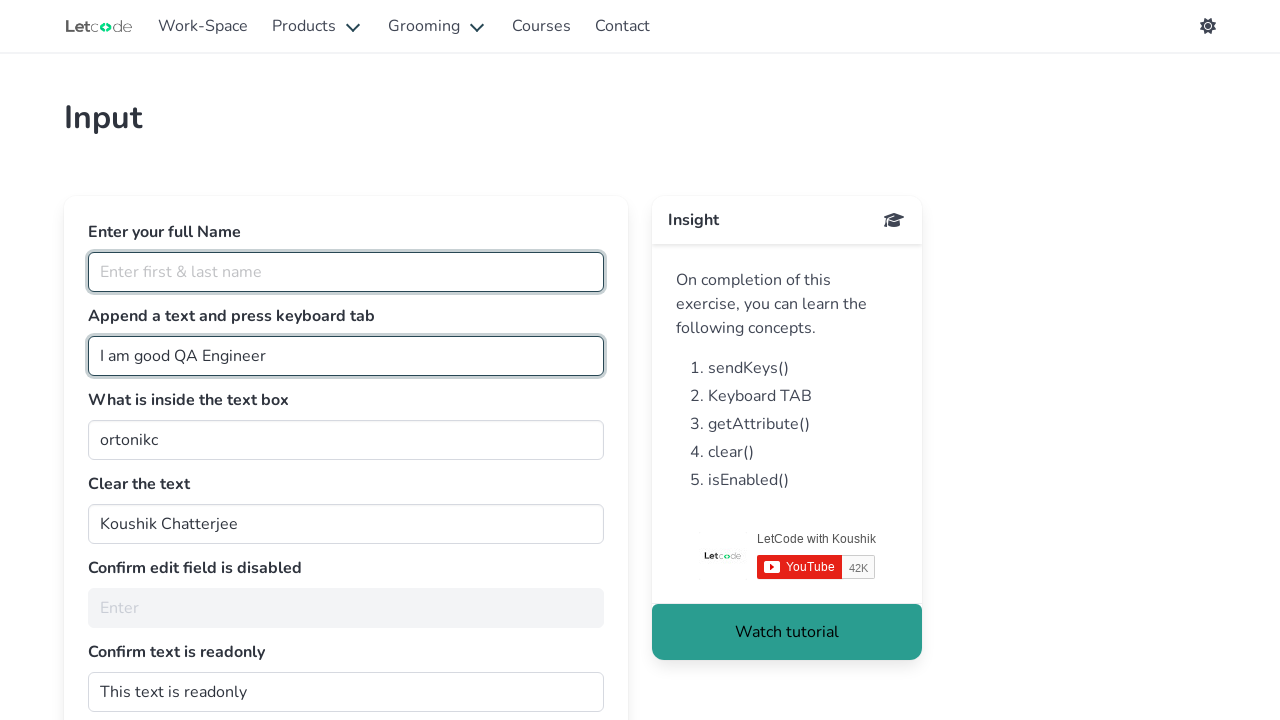

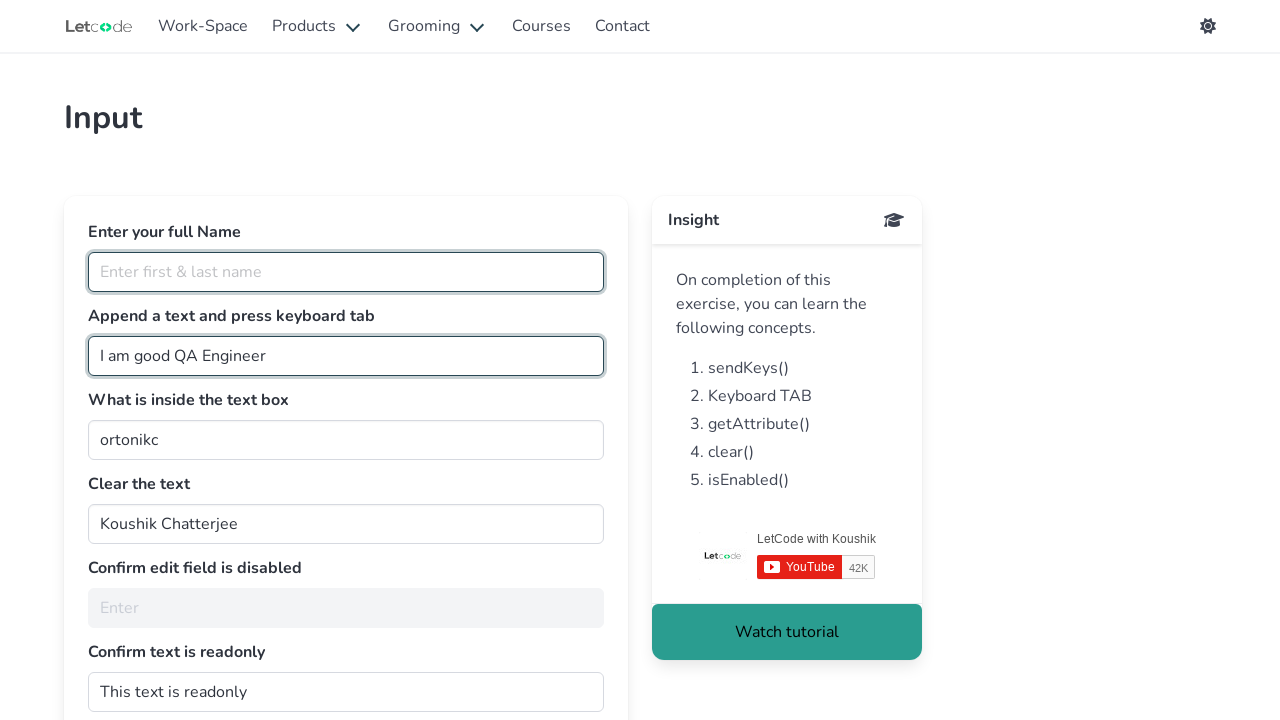